Tests navigation to the Smart Watches category by clicking on the section heading

Starting URL: https://demo.vamshop.com/

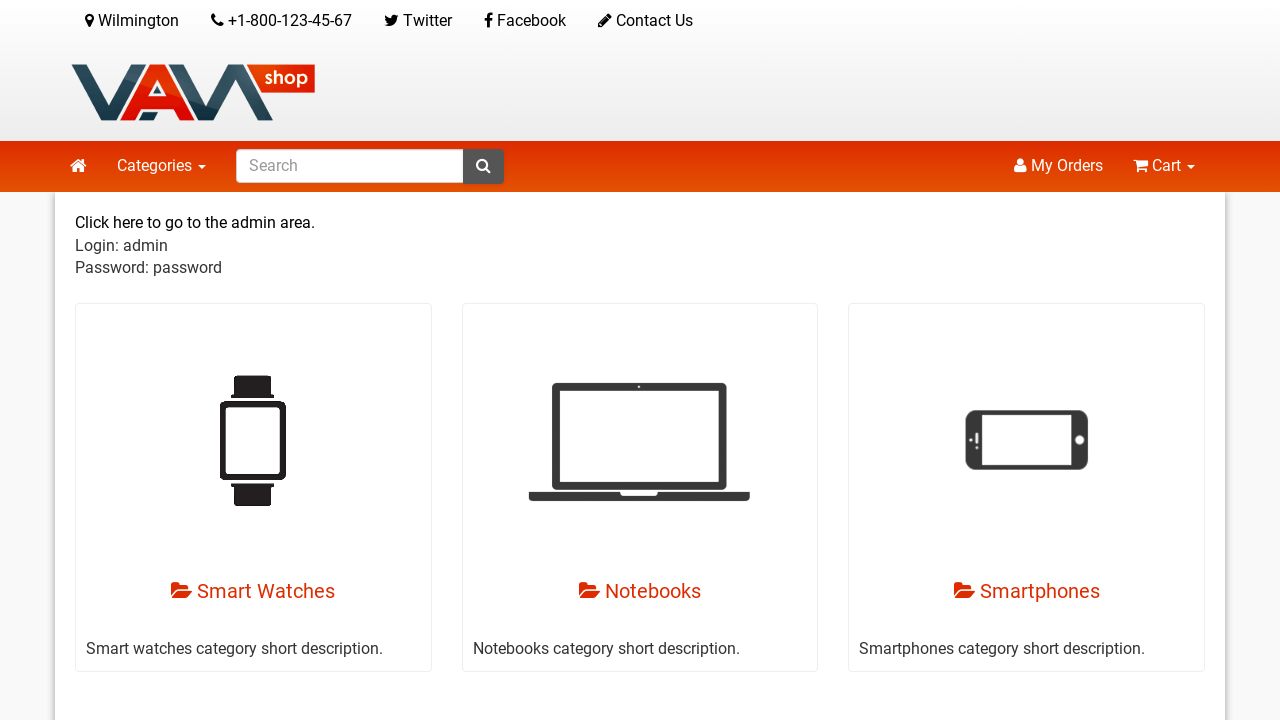

Clicked on Smart Watches section heading at (253, 591) on xpath=//h4[@class="title" and text()=" Smart Watches"]
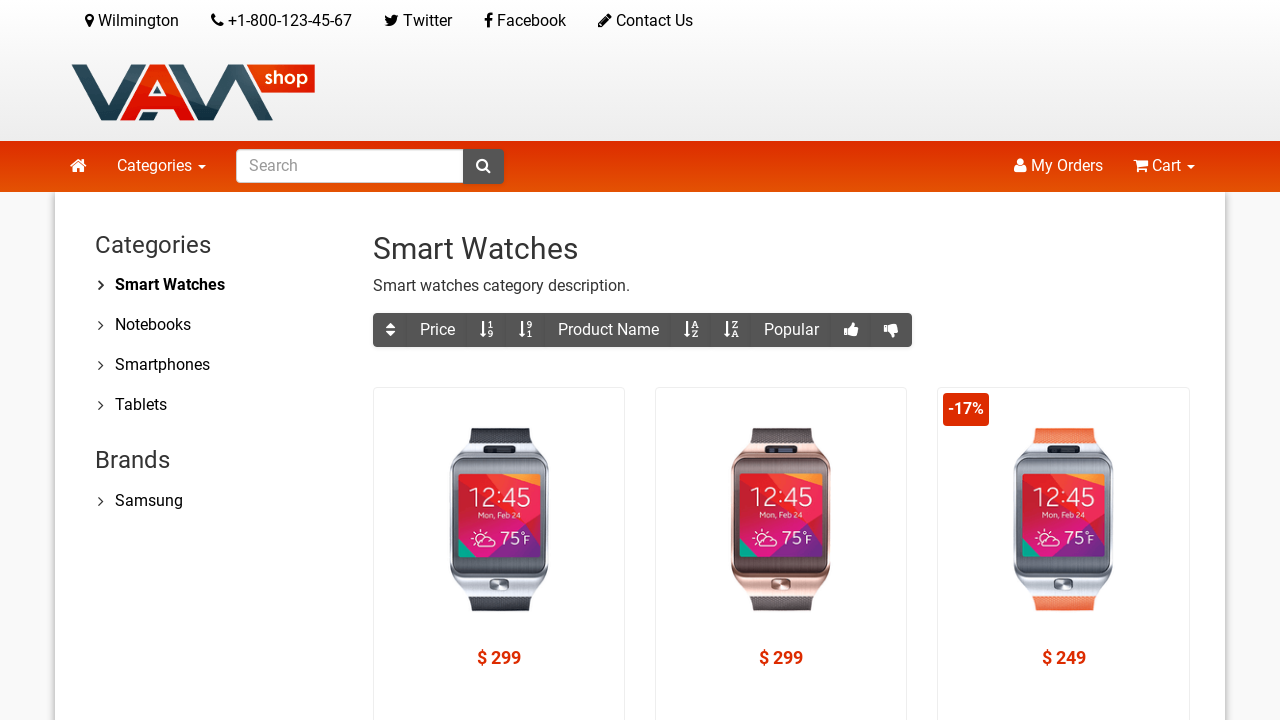

Verified navigation to Smart Watches category page
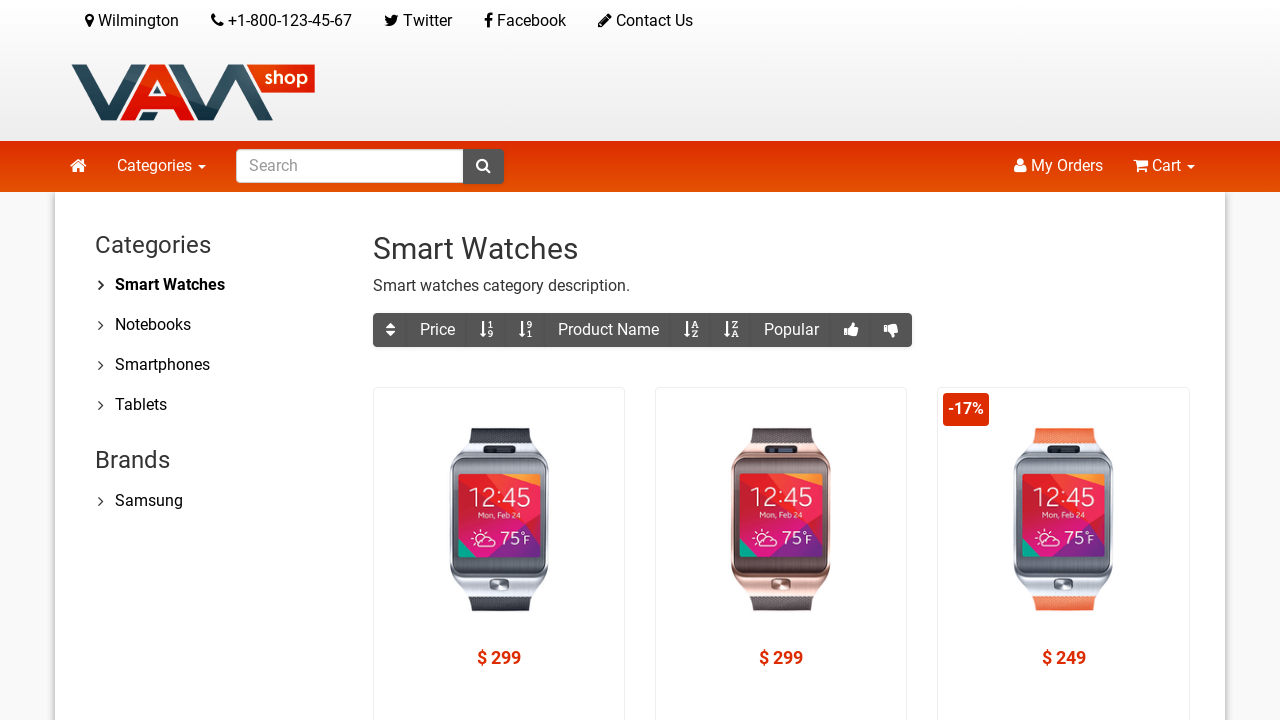

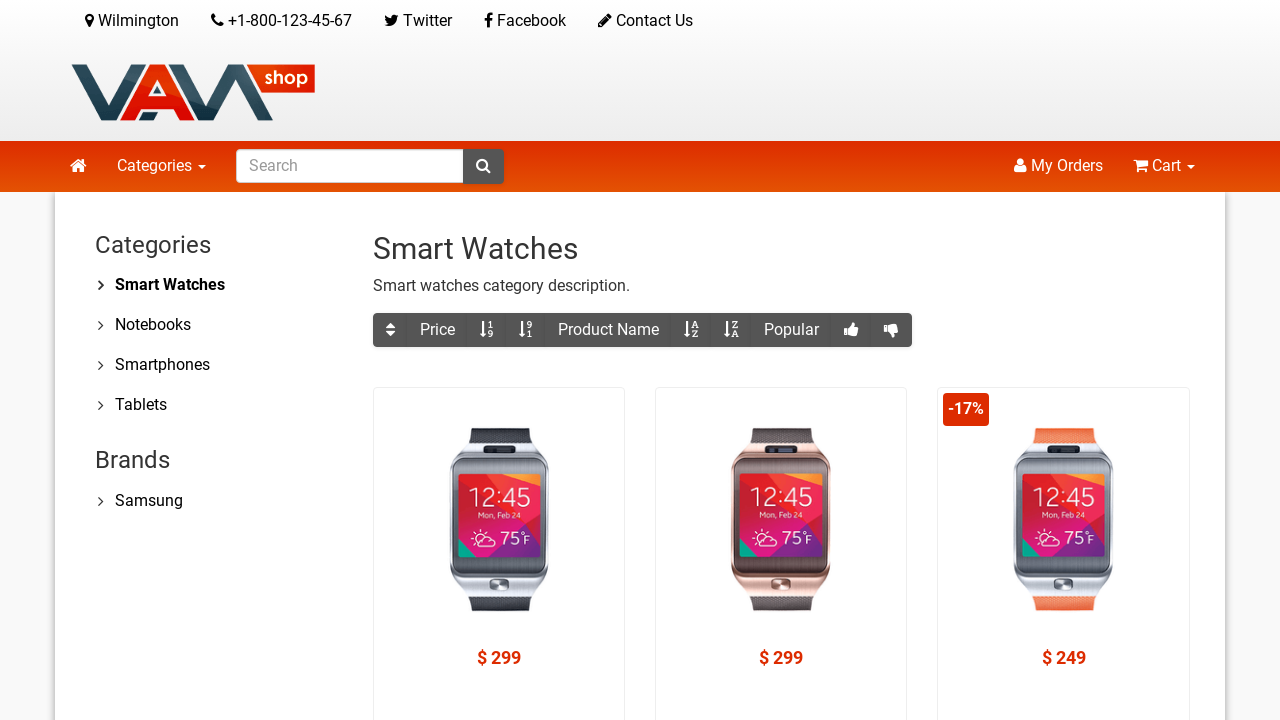